Tests opening a new browser tab by navigating to a page, opening a new tab, navigating to another page in that tab, and verifying there are 2 window handles.

Starting URL: https://the-internet.herokuapp.com/windows

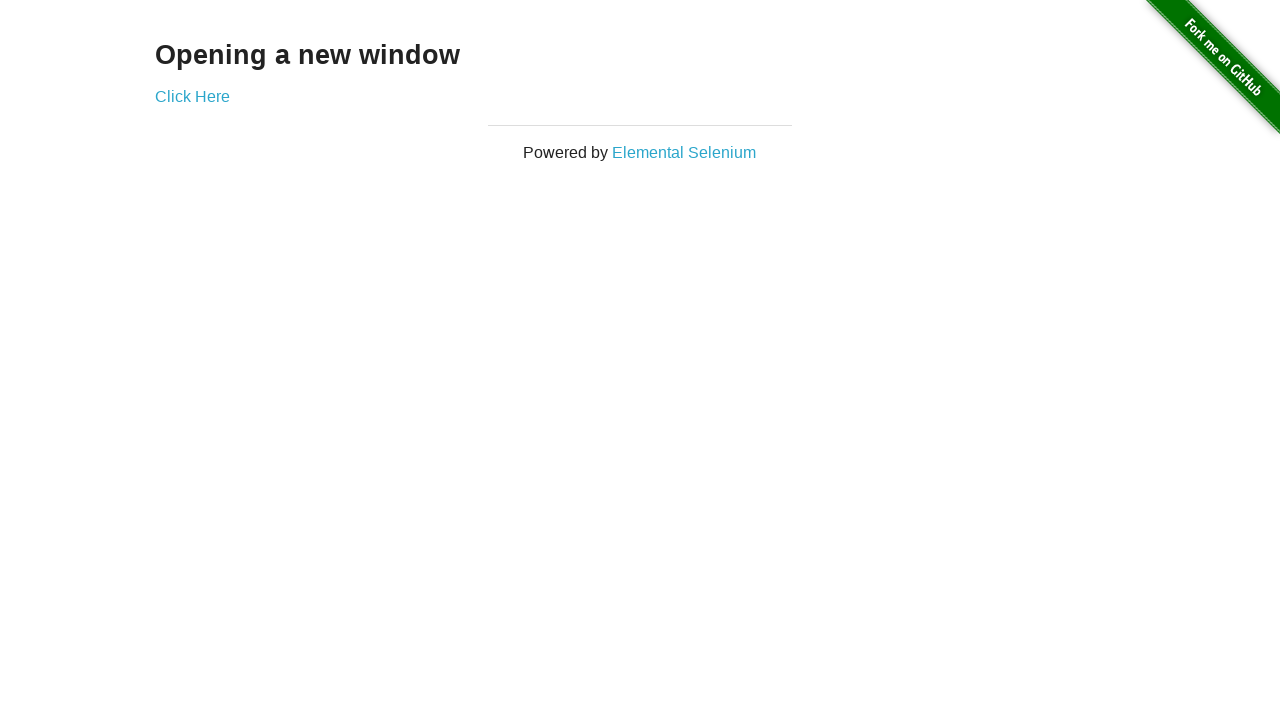

Opened a new browser tab
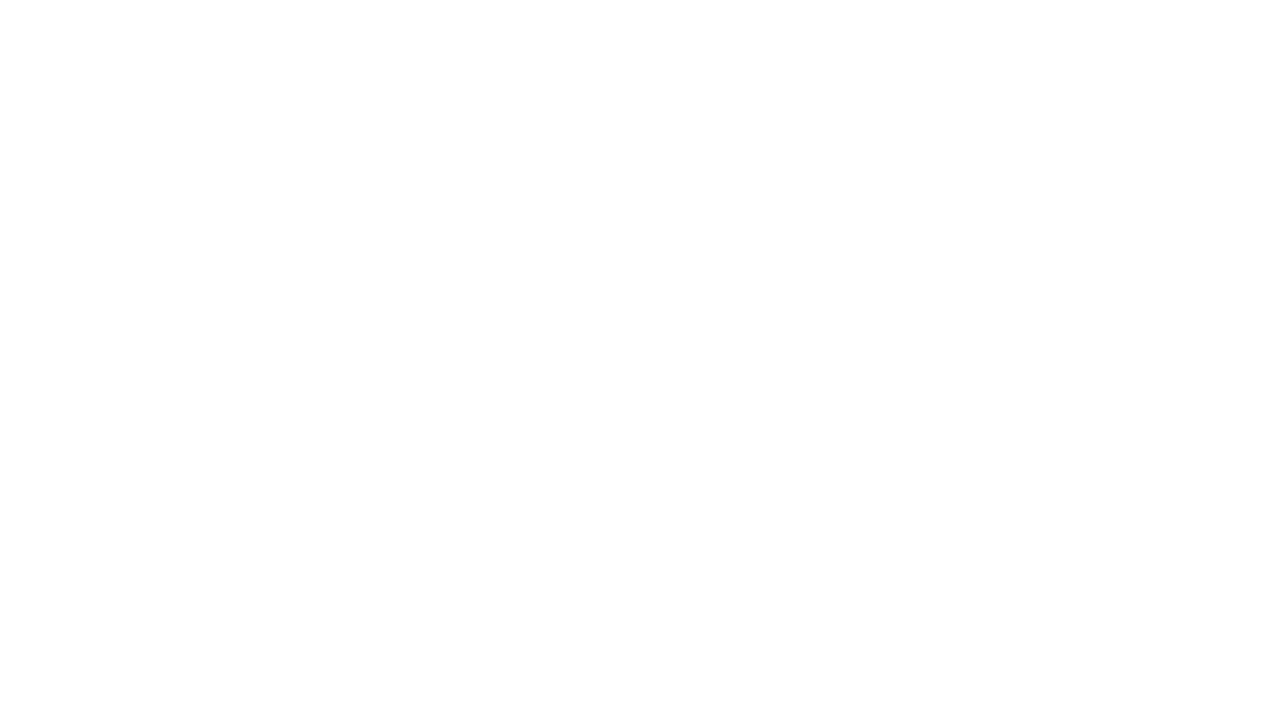

Navigated to typos page in new tab
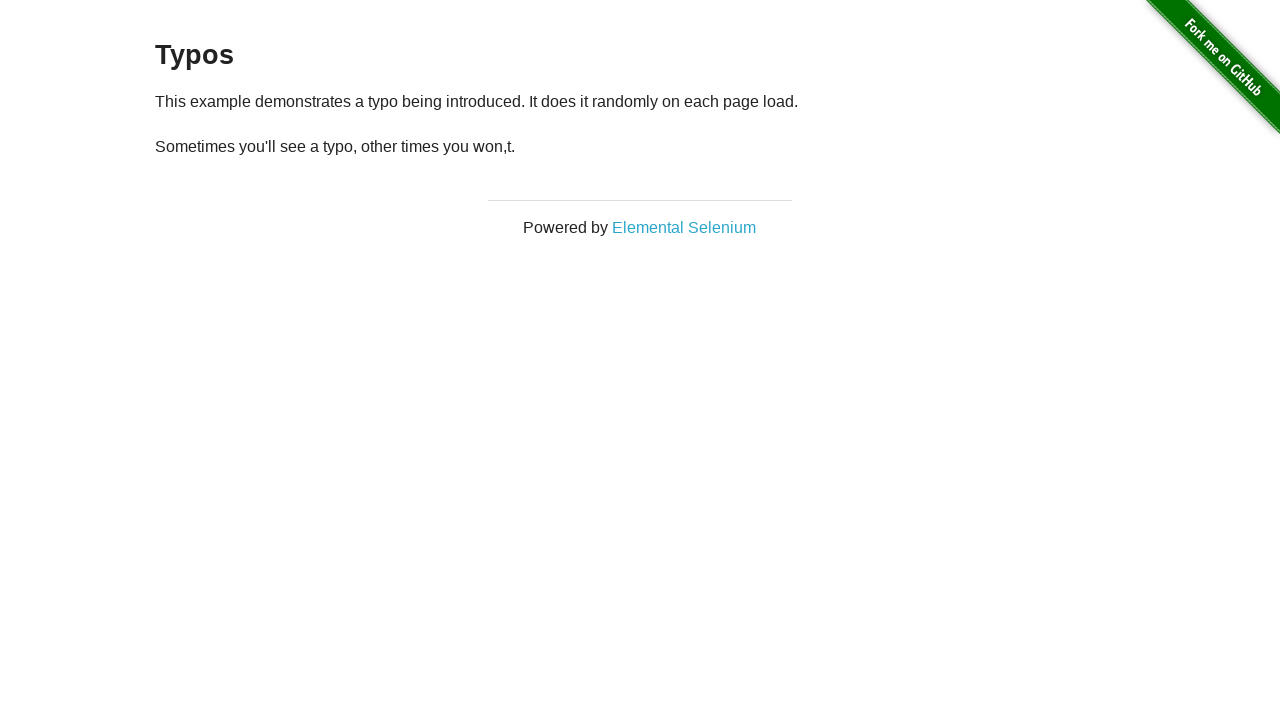

Verified 2 tabs are open in context
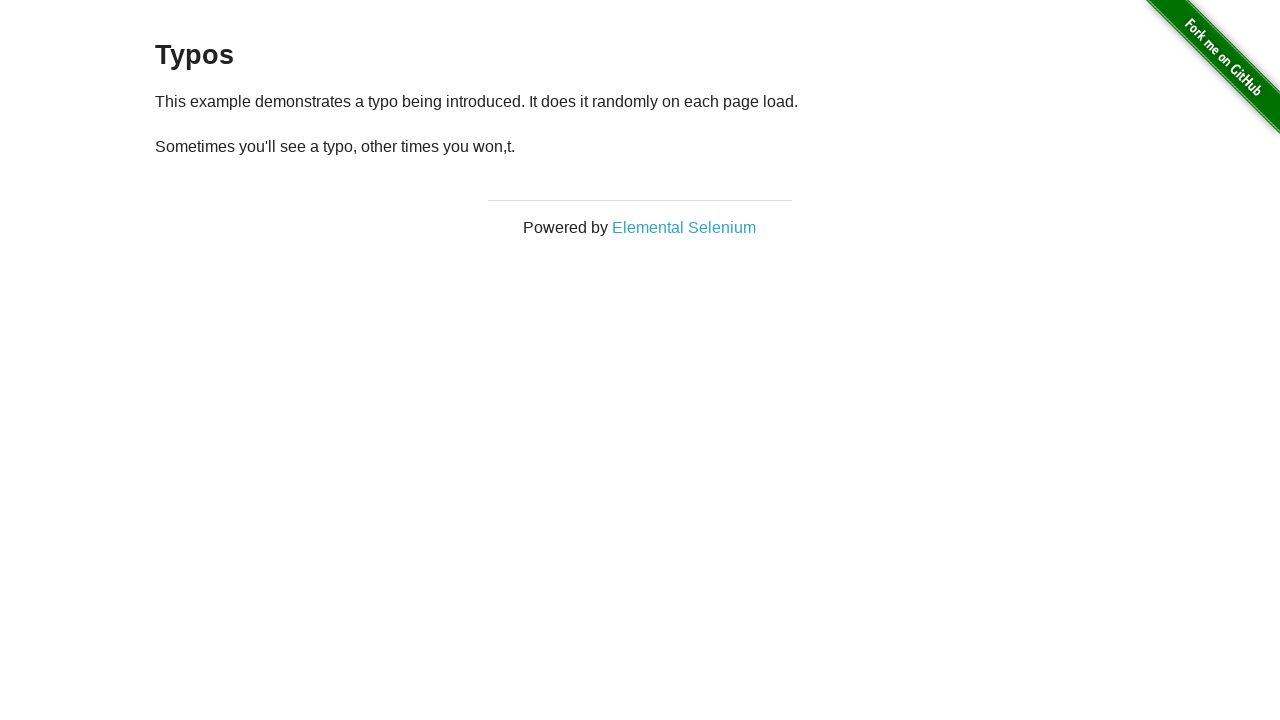

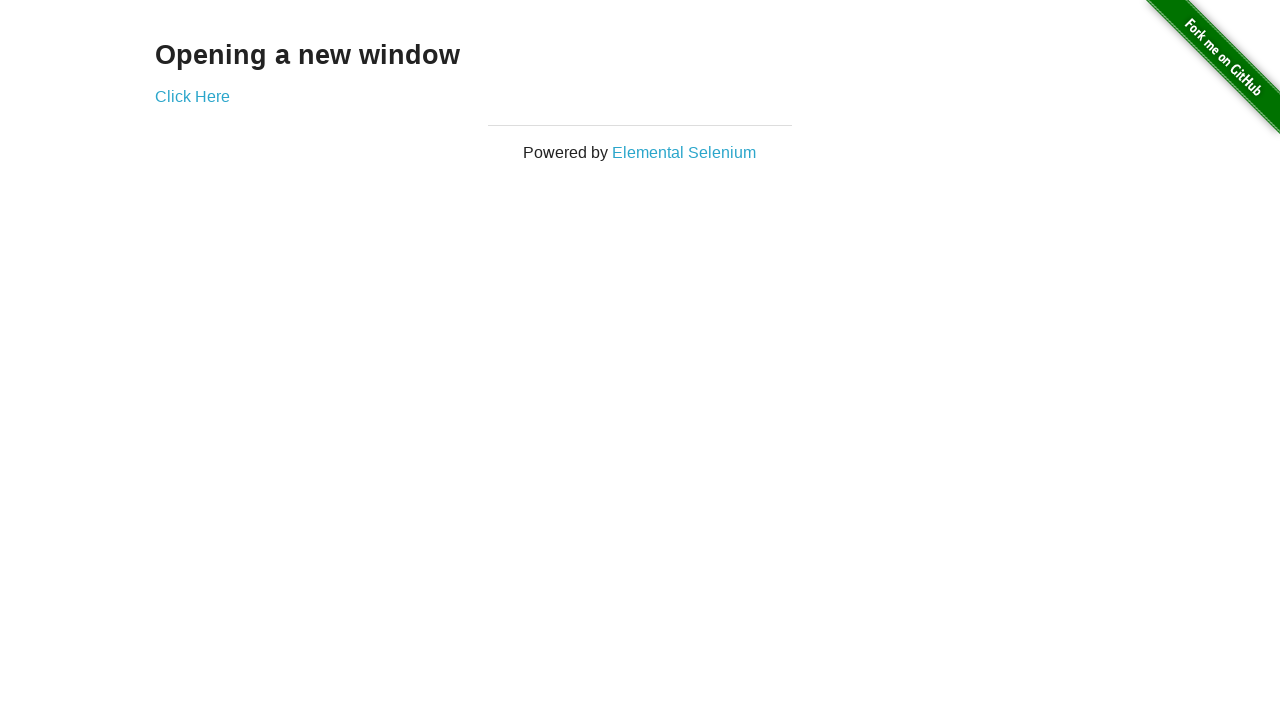